Tests e-commerce cart functionality by adding specific items (Tomato, Corn, Beetroot) to the shopping cart and proceeding to checkout on a practice website.

Starting URL: https://rahulshettyacademy.com/seleniumPractise/#/

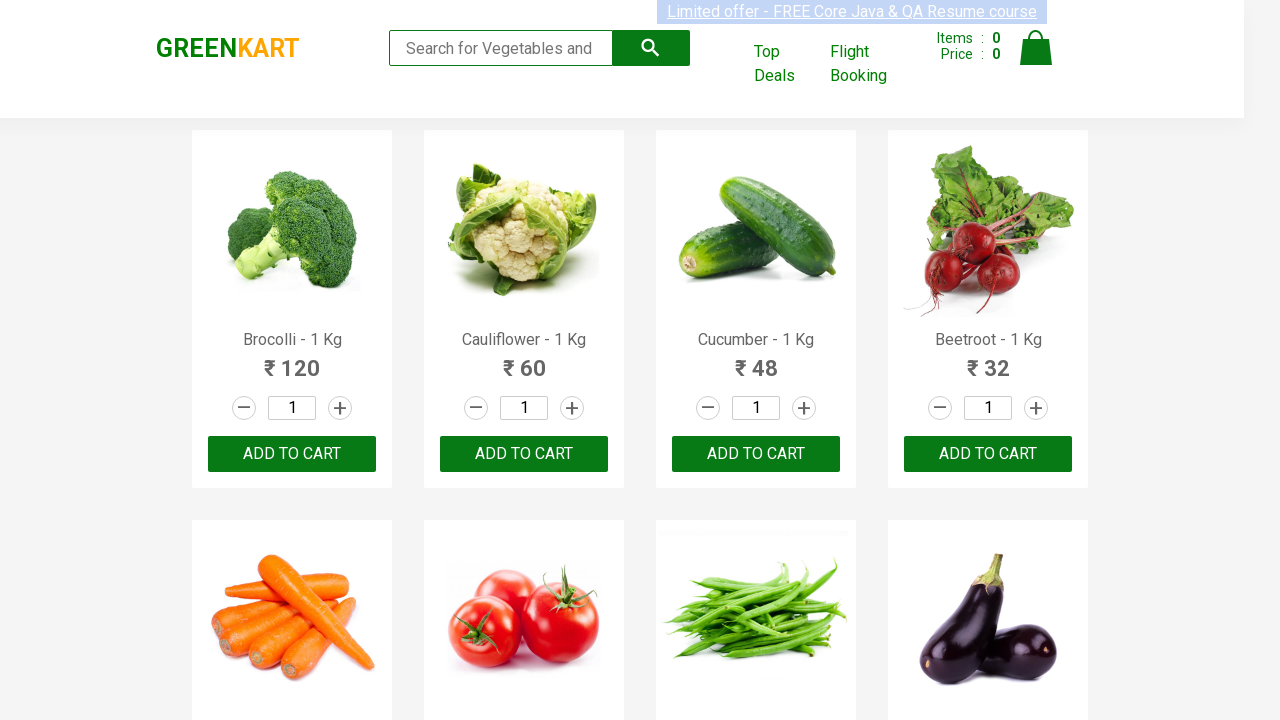

Waited for products to load on the Greenkart page
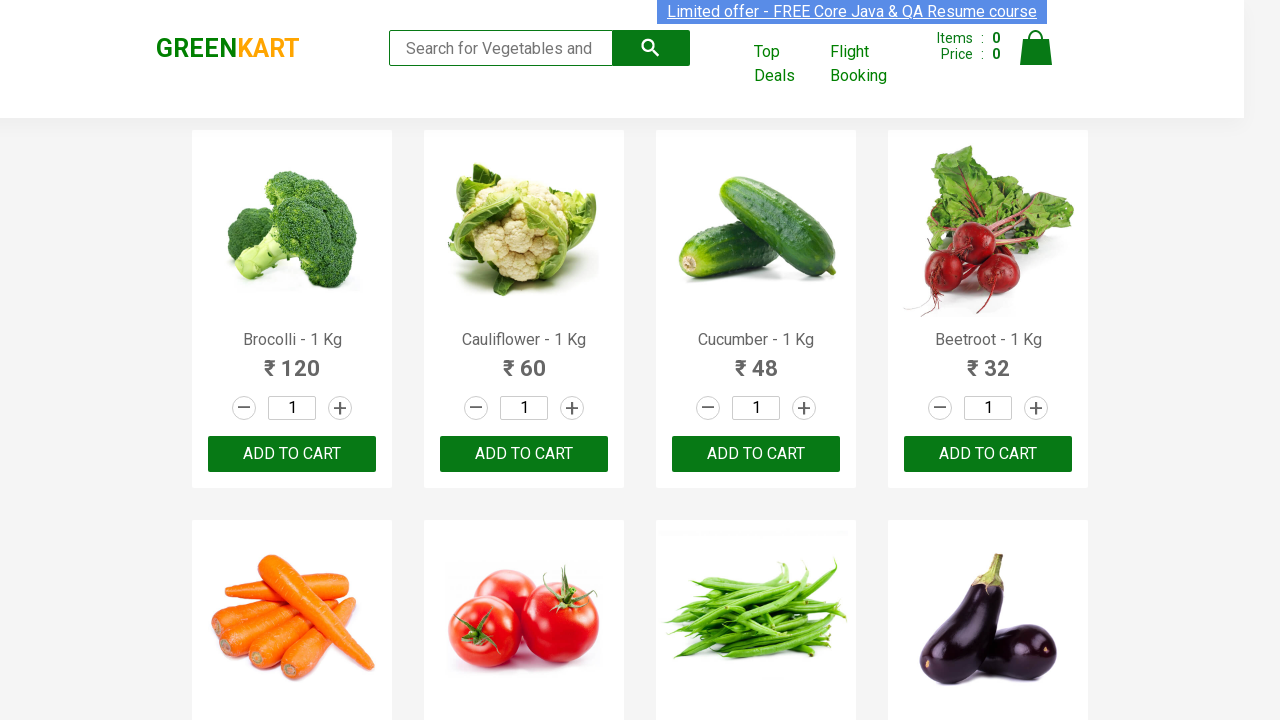

Retrieved all product elements from the page
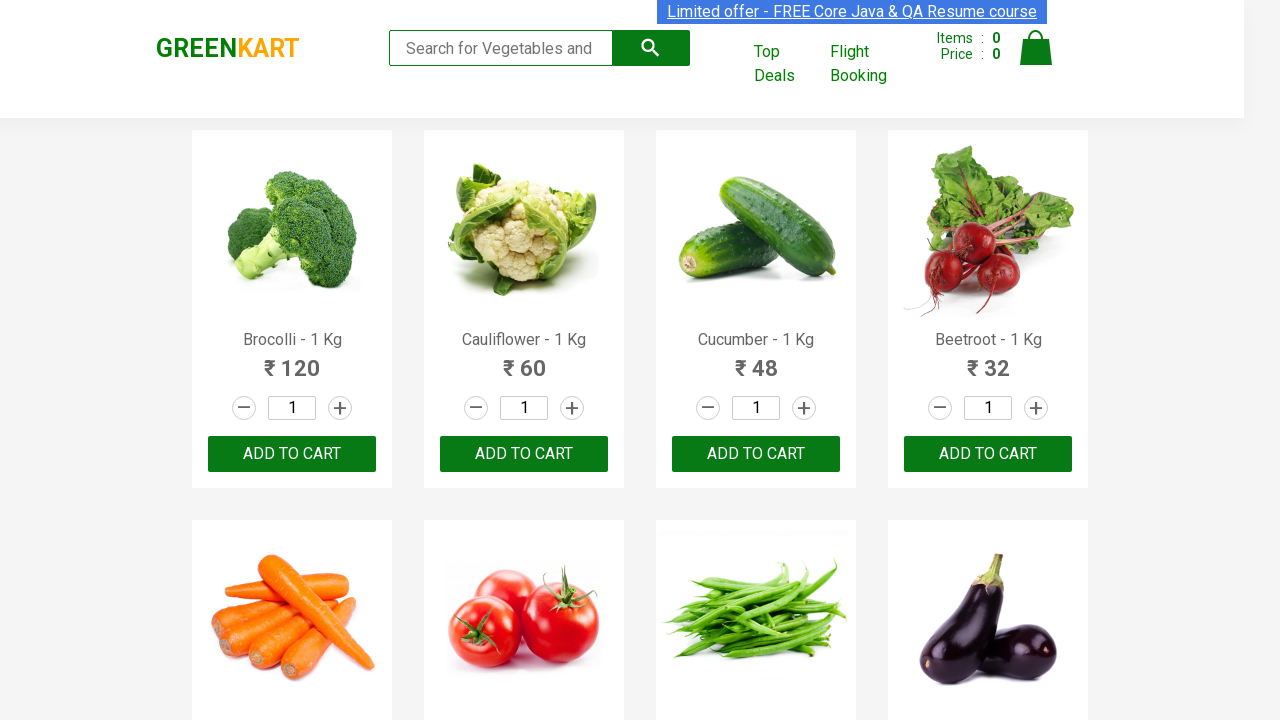

Added Beetroot to cart at (756, 454) on button[type='button'] >> nth=3
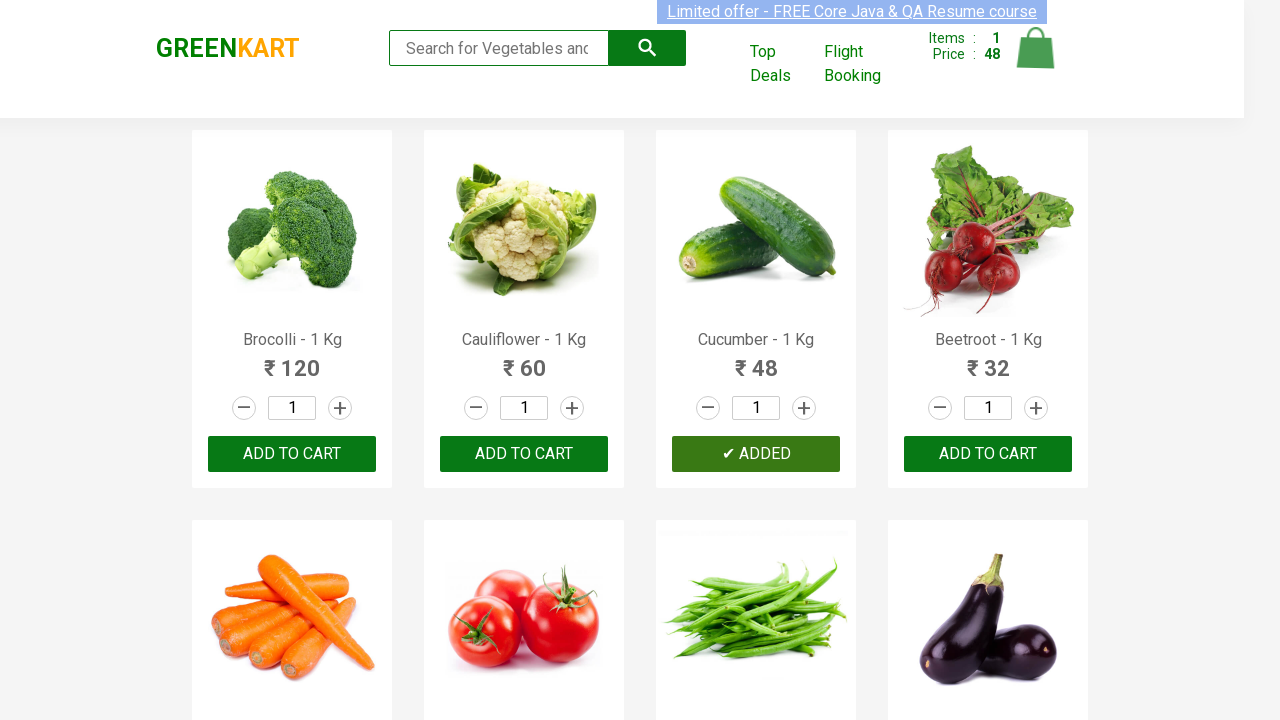

Added Beetroot to cart at (988, 454) on button[type='button'] >> nth=4
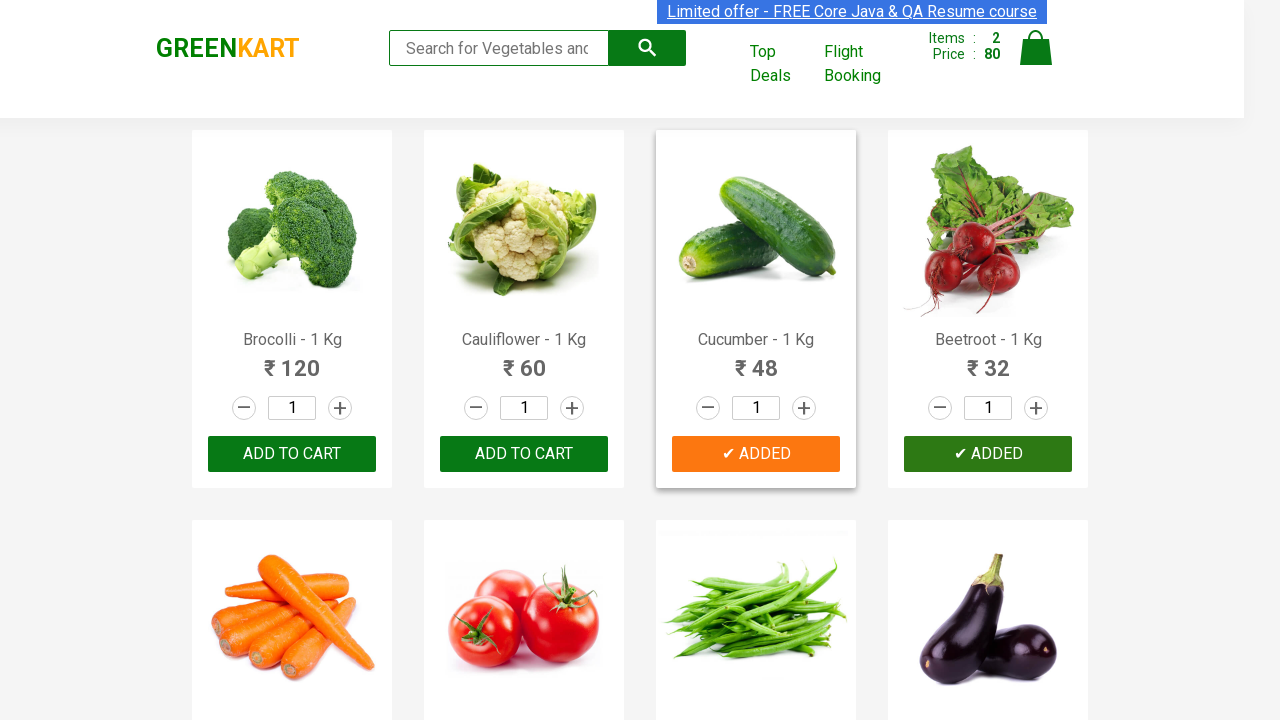

Added Beetroot to cart at (292, 360) on button[type='button'] >> nth=5
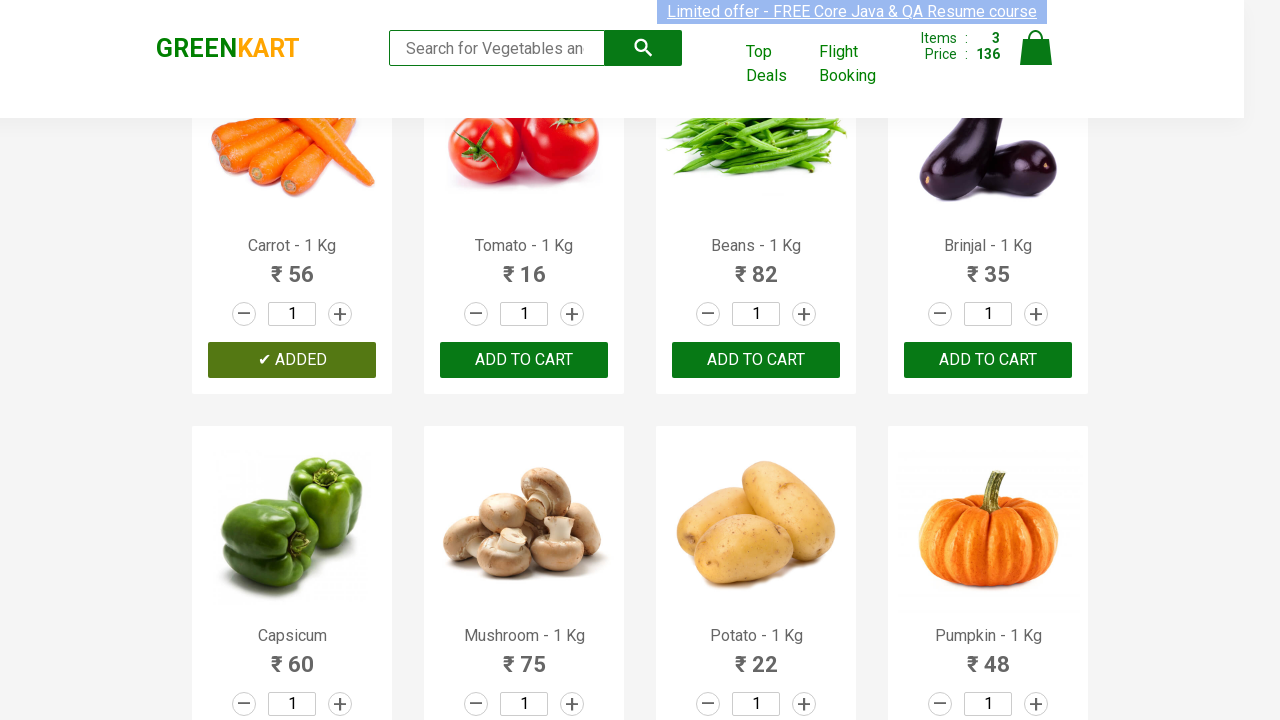

Clicked on the cart icon to view cart at (1036, 48) on img[alt='Cart']
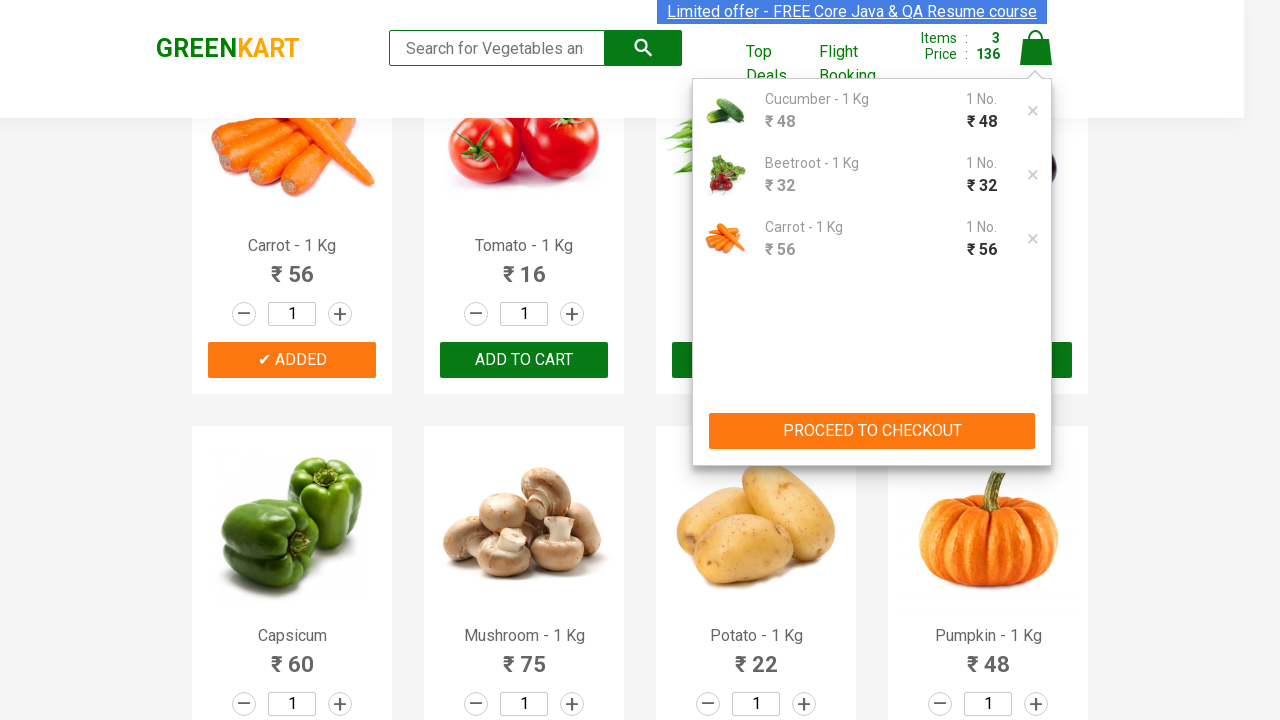

Clicked 'Proceed to Checkout' button to proceed with purchase at (872, 431) on button:has-text('PROCEED TO CHECKOUT')
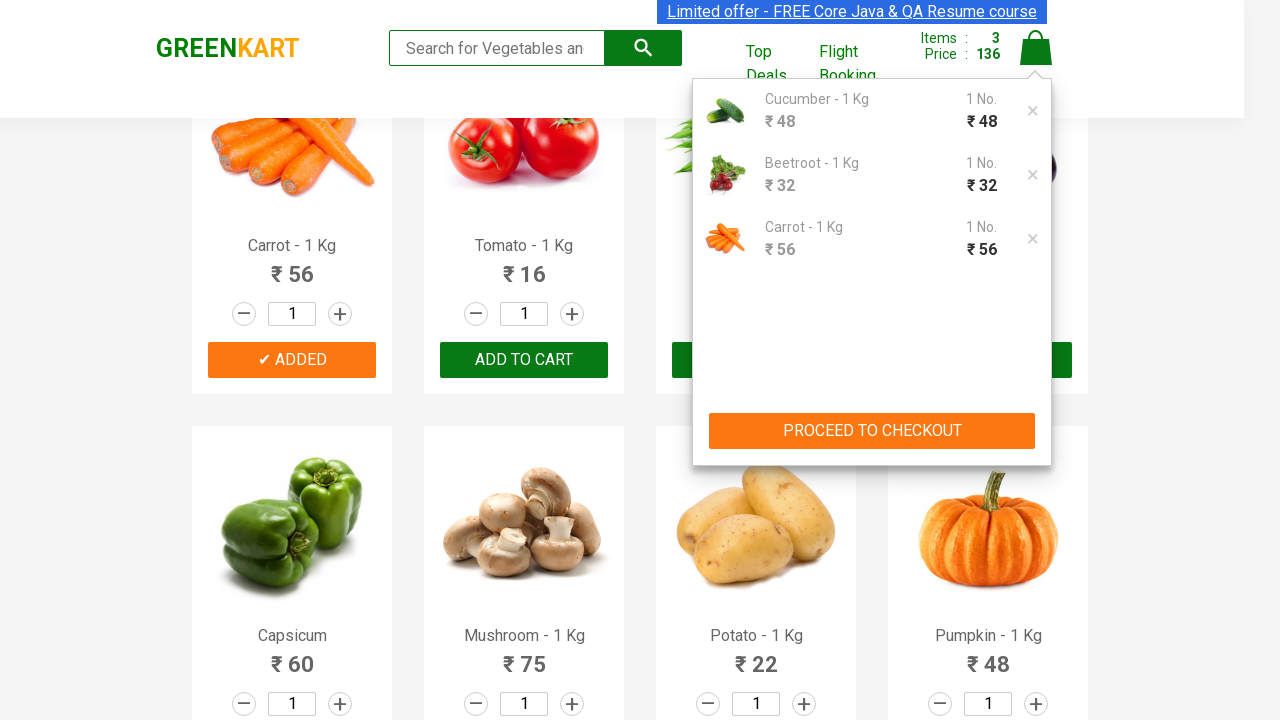

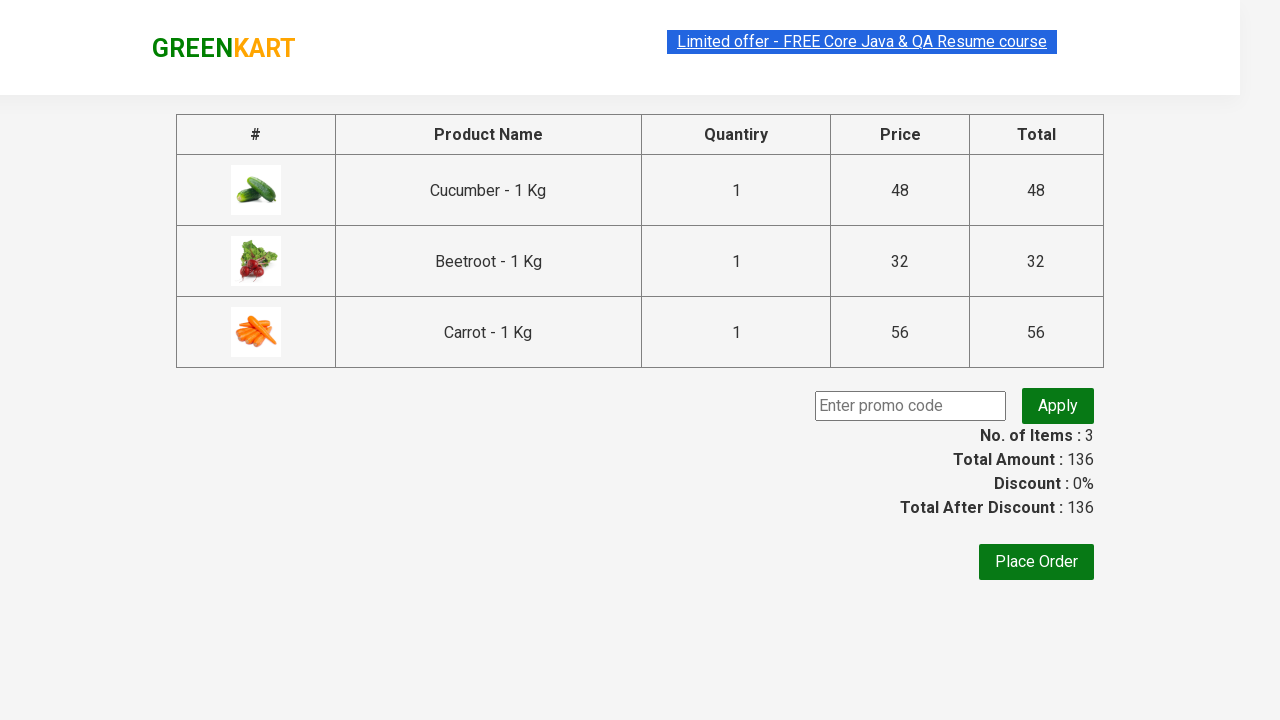